Navigates to the homepage and verifies the page title

Starting URL: https://www.polimbing.dev

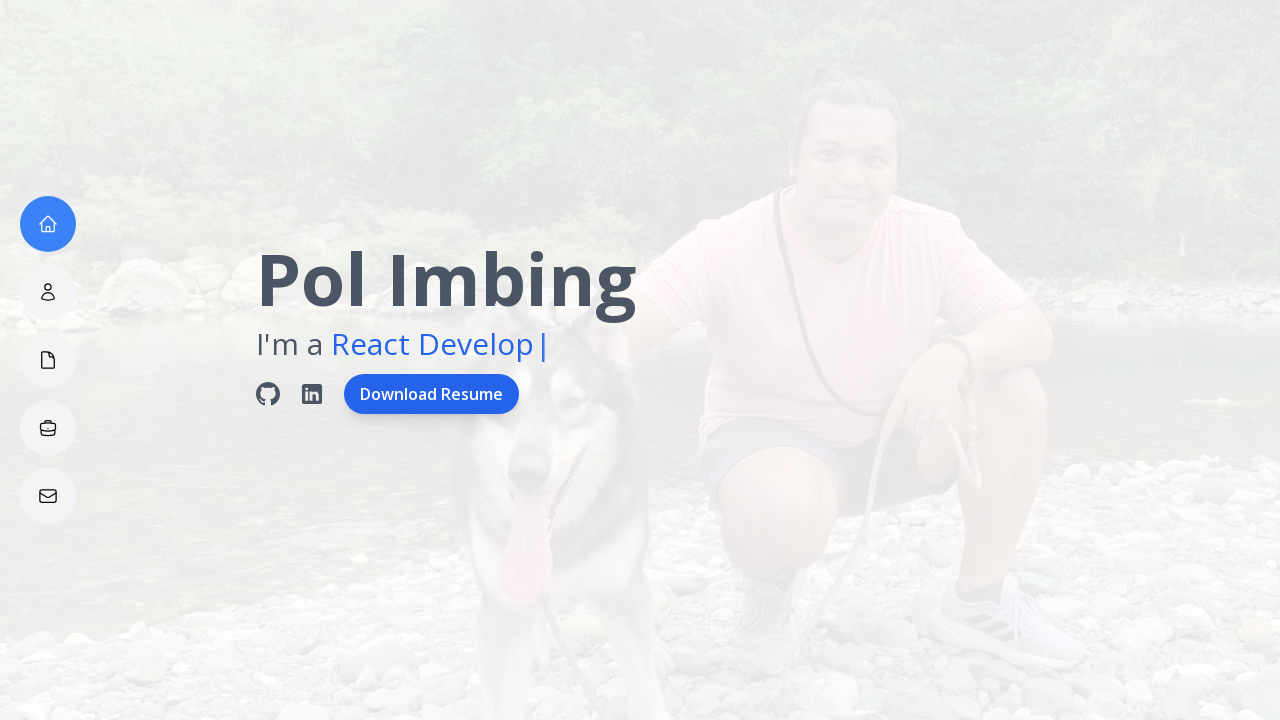

Navigated to homepage at https://www.polimbing.dev
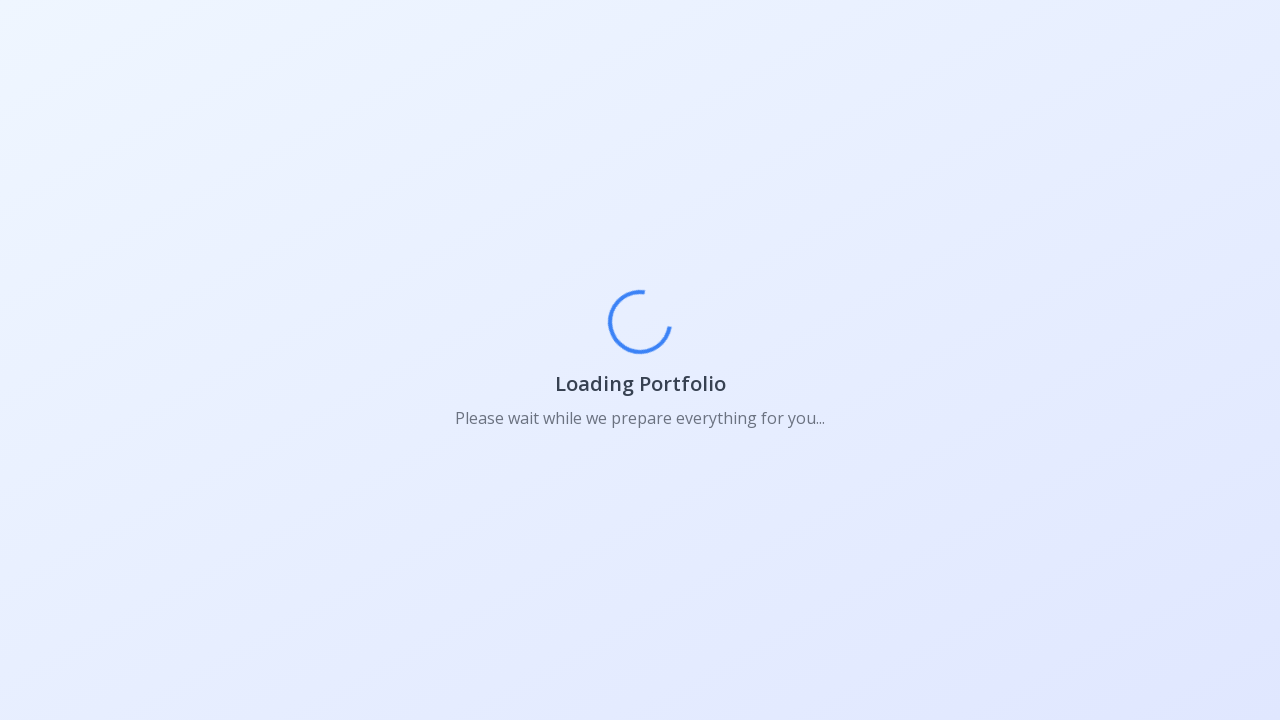

Verified page title is 'Pol Imbing'
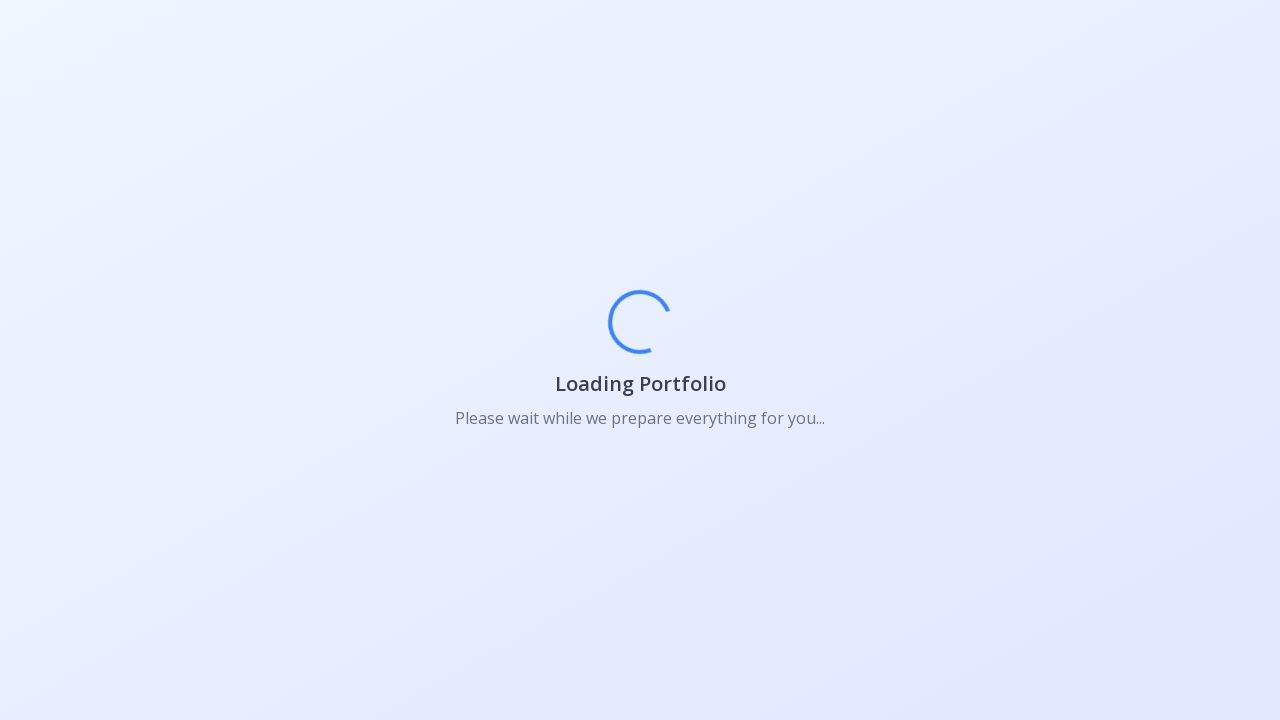

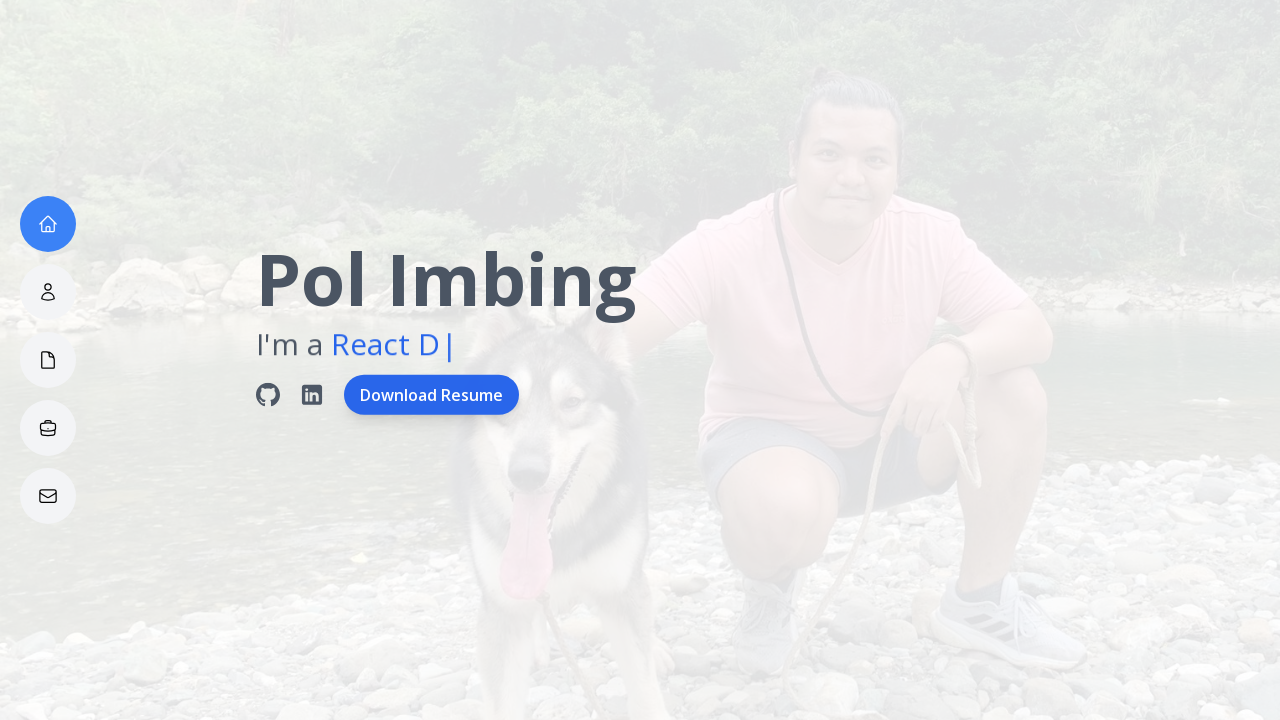